Tests dynamic controls page using explicit waits by clicking Remove button, waiting for "It's gone!" message visibility, then clicking Add button and waiting for "It's back!" message visibility

Starting URL: https://the-internet.herokuapp.com/dynamic_controls

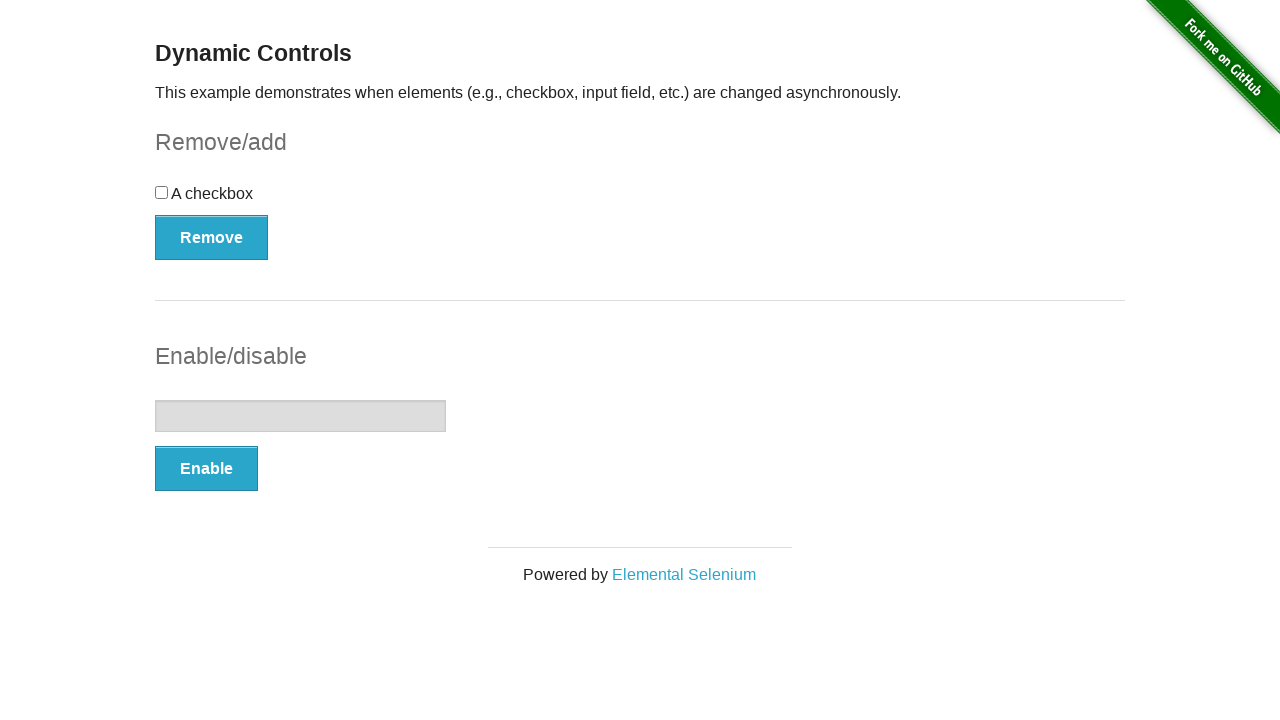

Clicked Remove button at (212, 237) on xpath=//*[@onclick='swapCheckbox()']
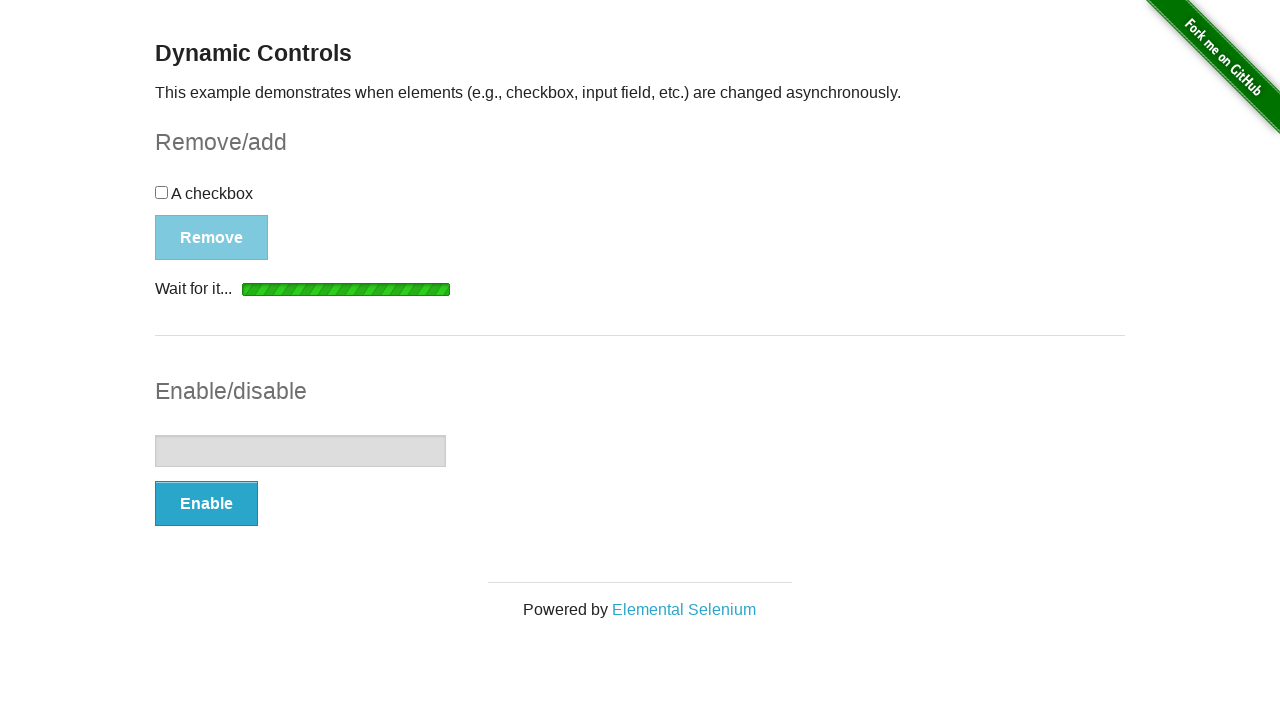

Waited for 'It's gone!' message to become visible
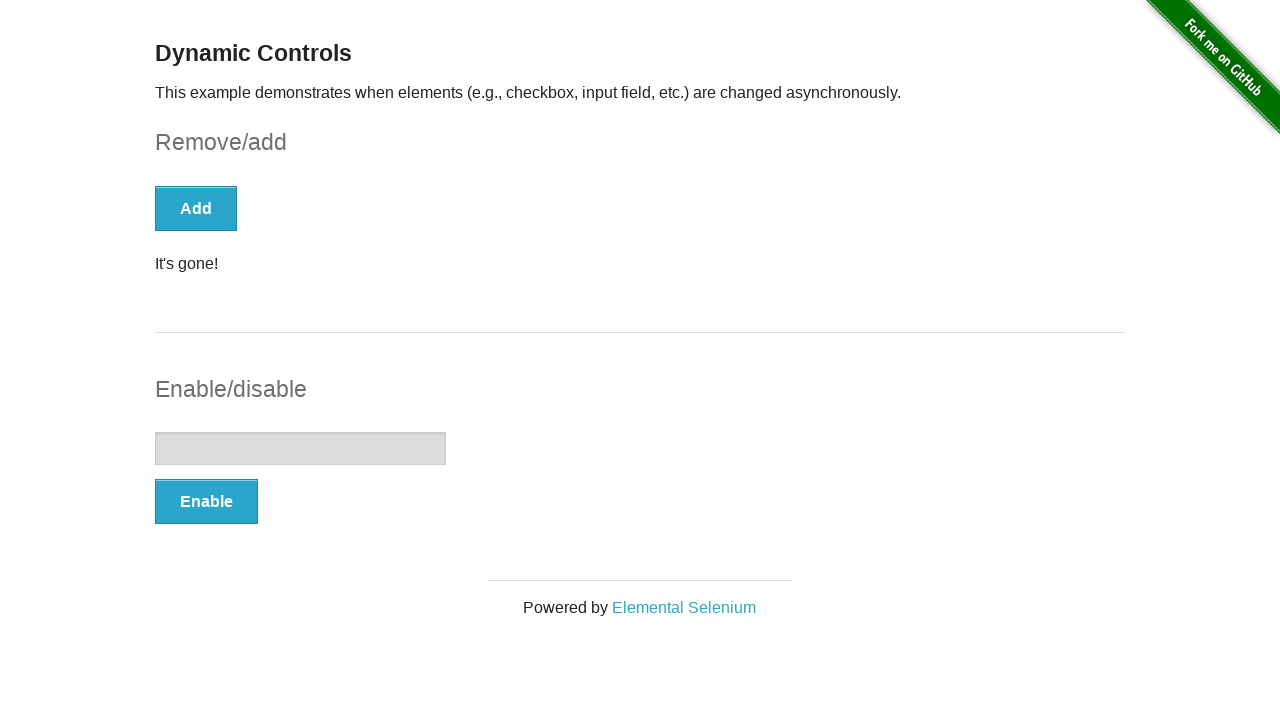

Verified that 'It's gone!' message is visible
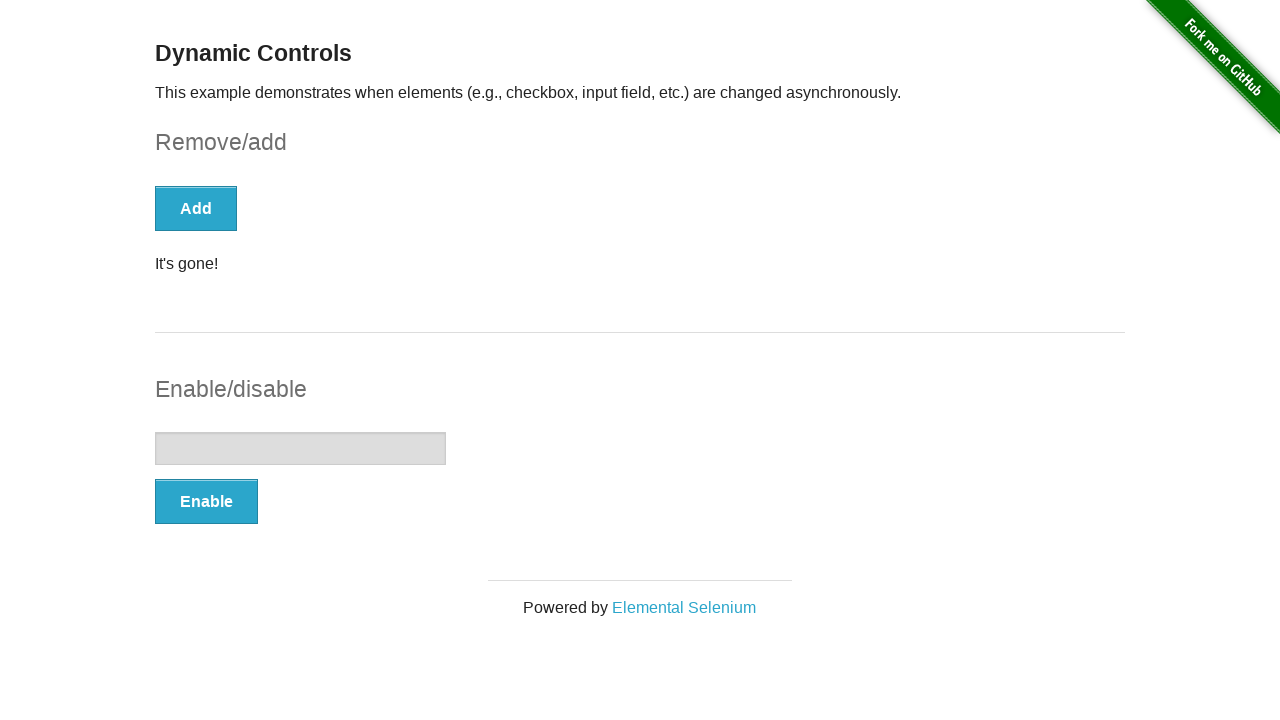

Clicked Add button at (196, 208) on xpath=//*[text()='Add']
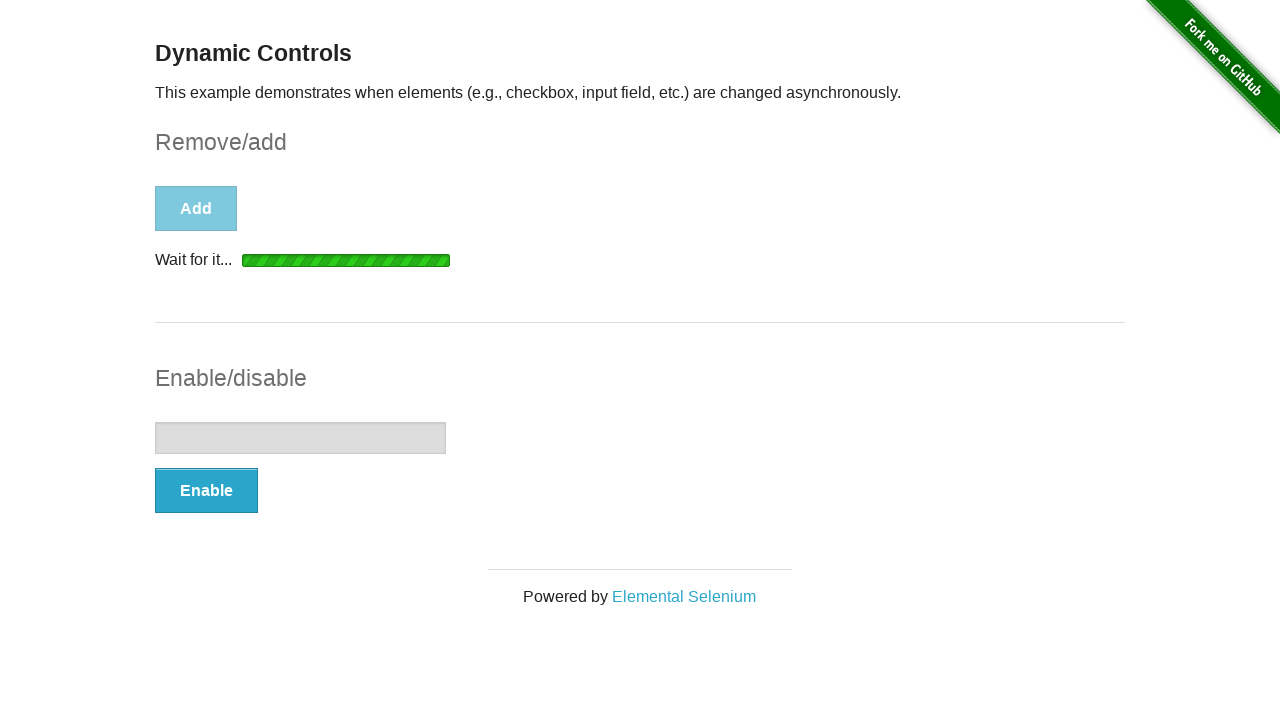

Waited for 'It's back!' message to become visible
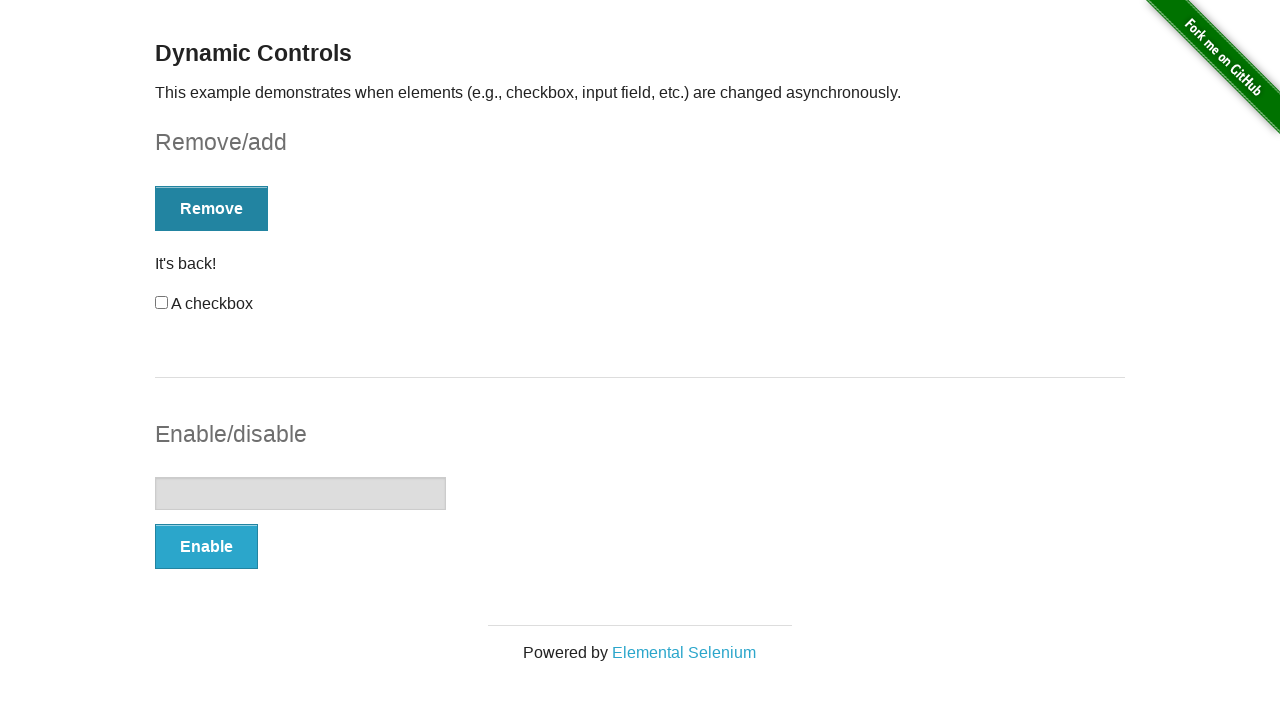

Verified that 'It's back!' message is visible
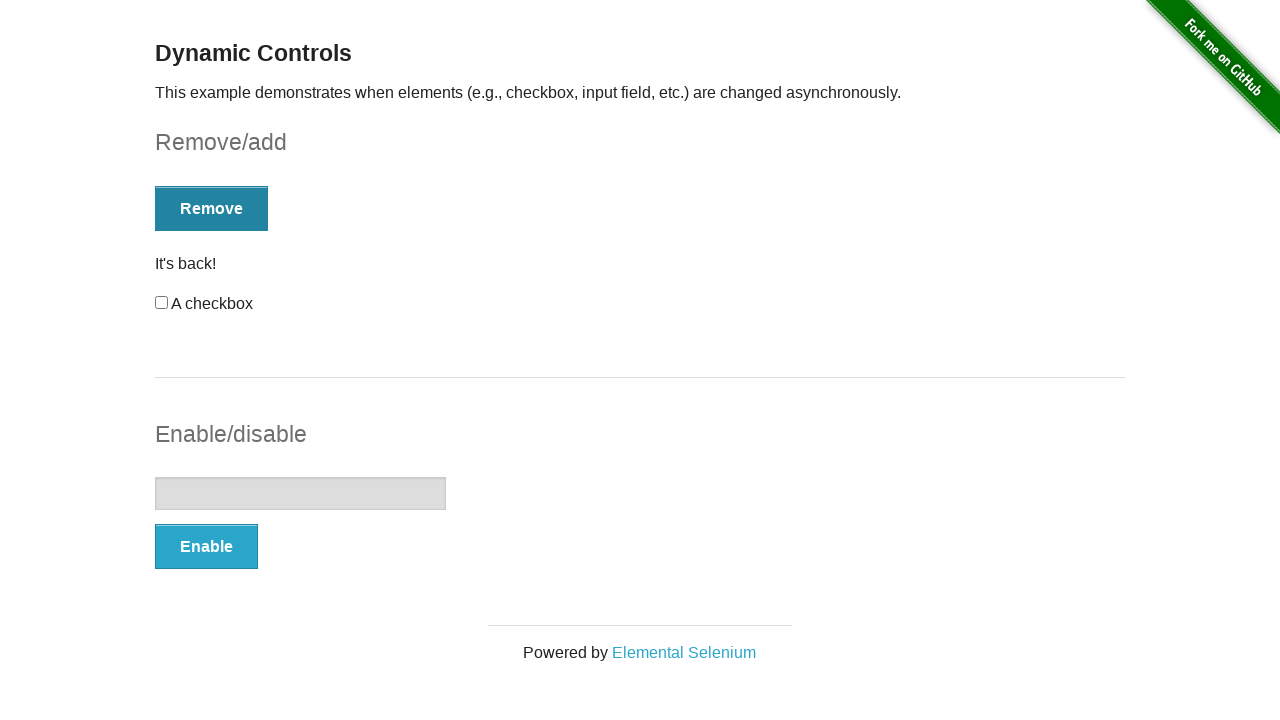

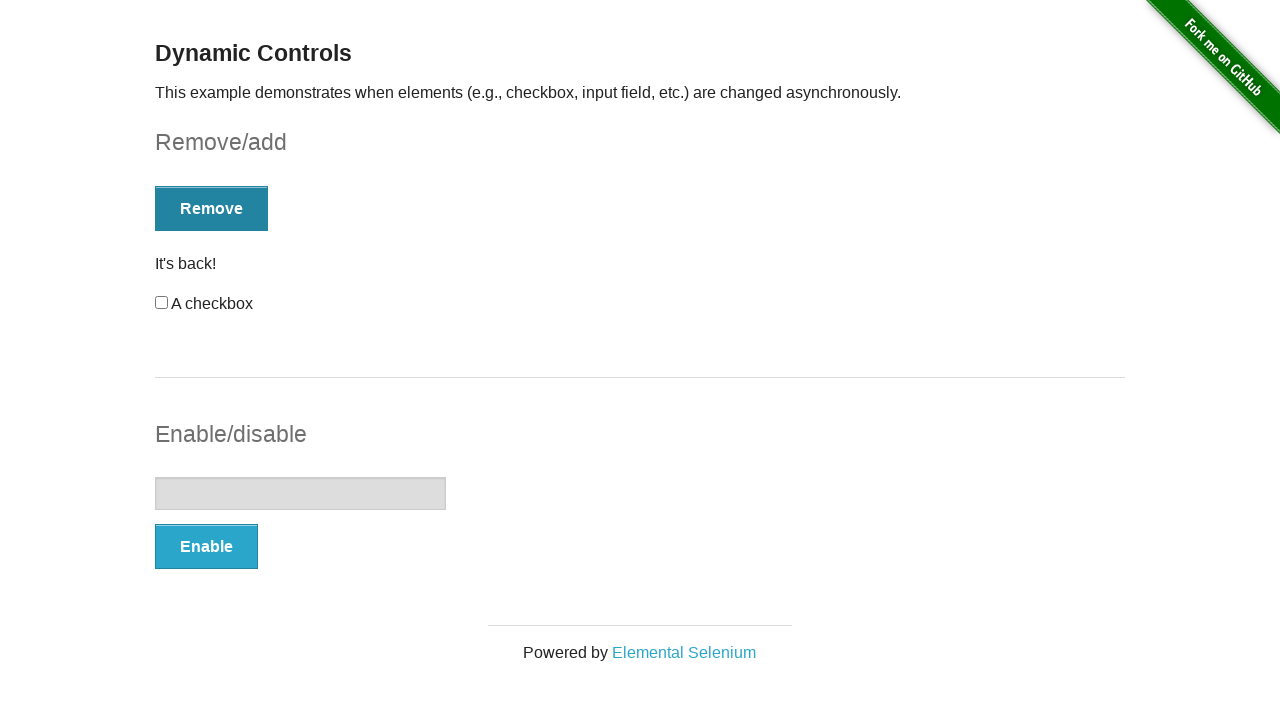